Tests login form validation by attempting to submit with empty username and password fields

Starting URL: https://the-internet.herokuapp.com/login

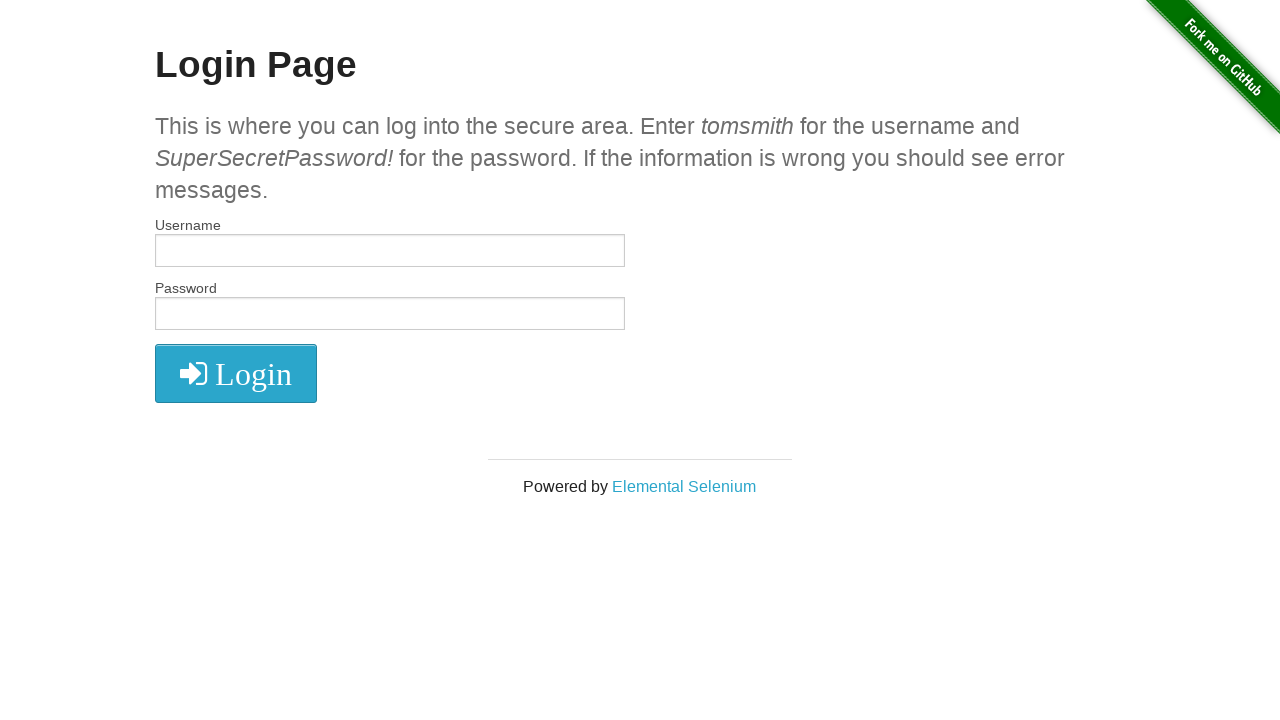

Clicked login button without entering username or password at (236, 373) on #login button
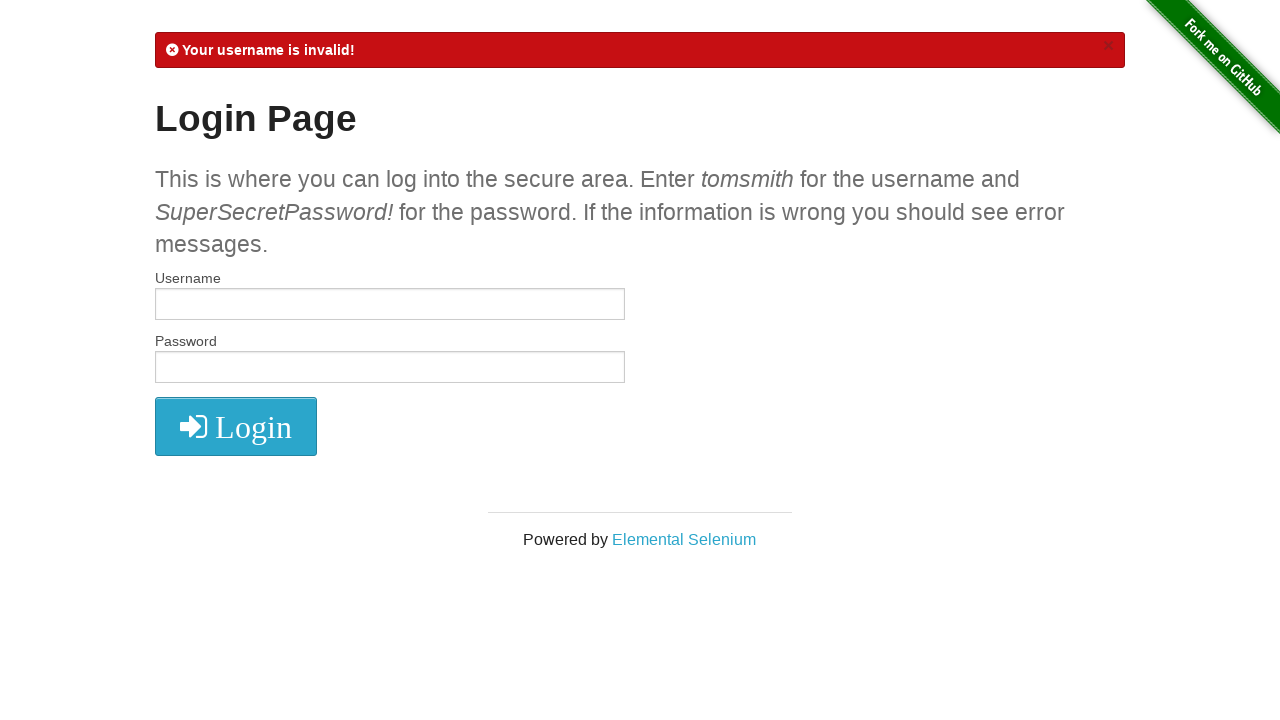

Verified error message appeared: 'Your username is invalid!'
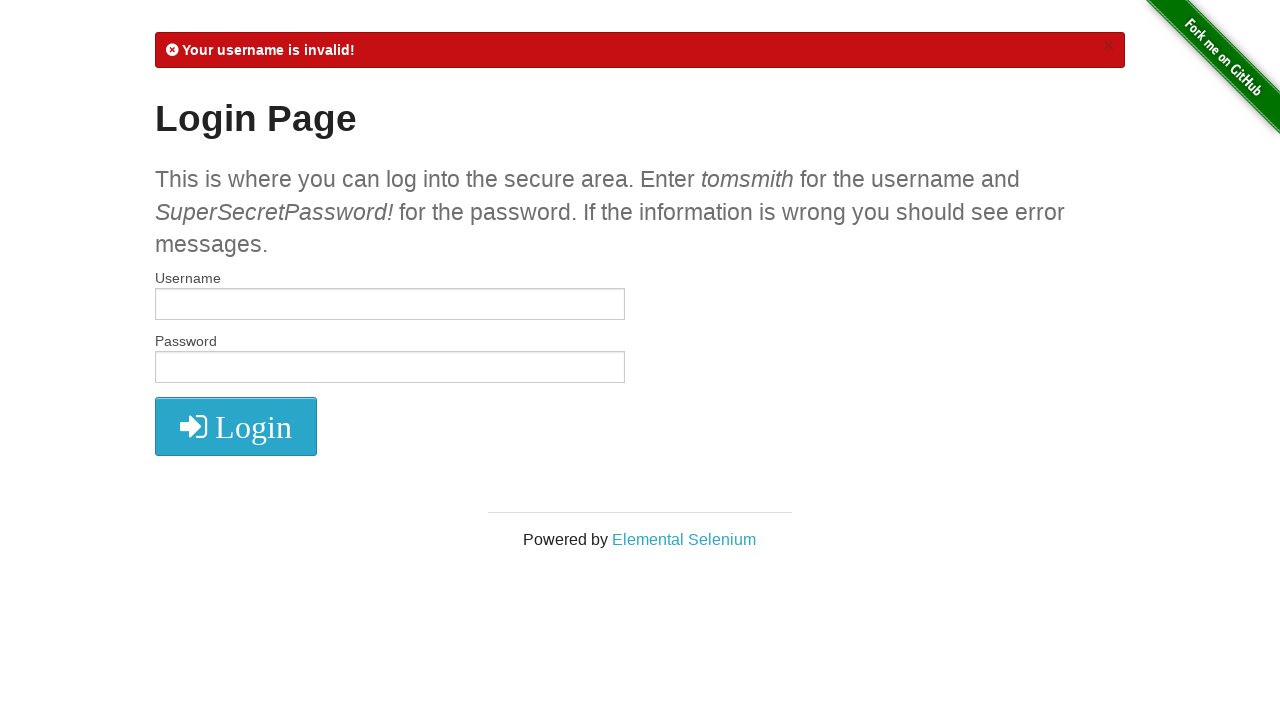

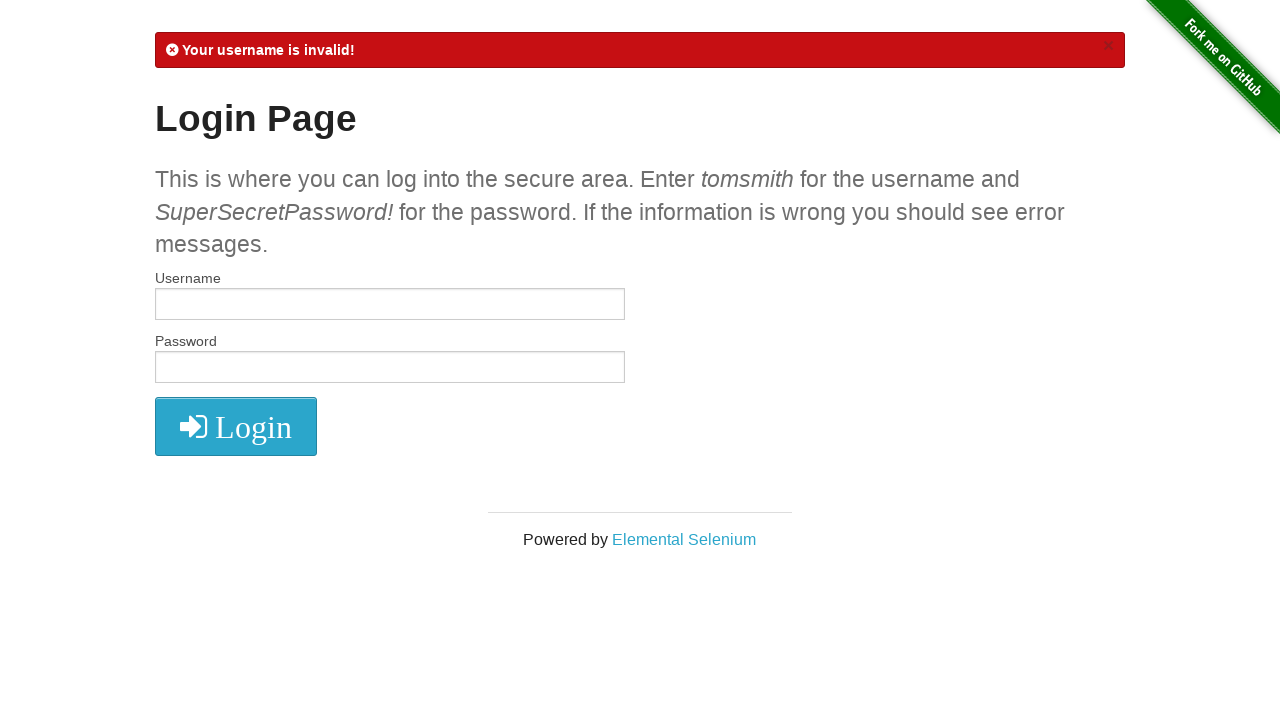